Tests the Selenium homepage with a mobile viewport (344x882) and verifies the page title

Starting URL: https://www.selenium.dev/

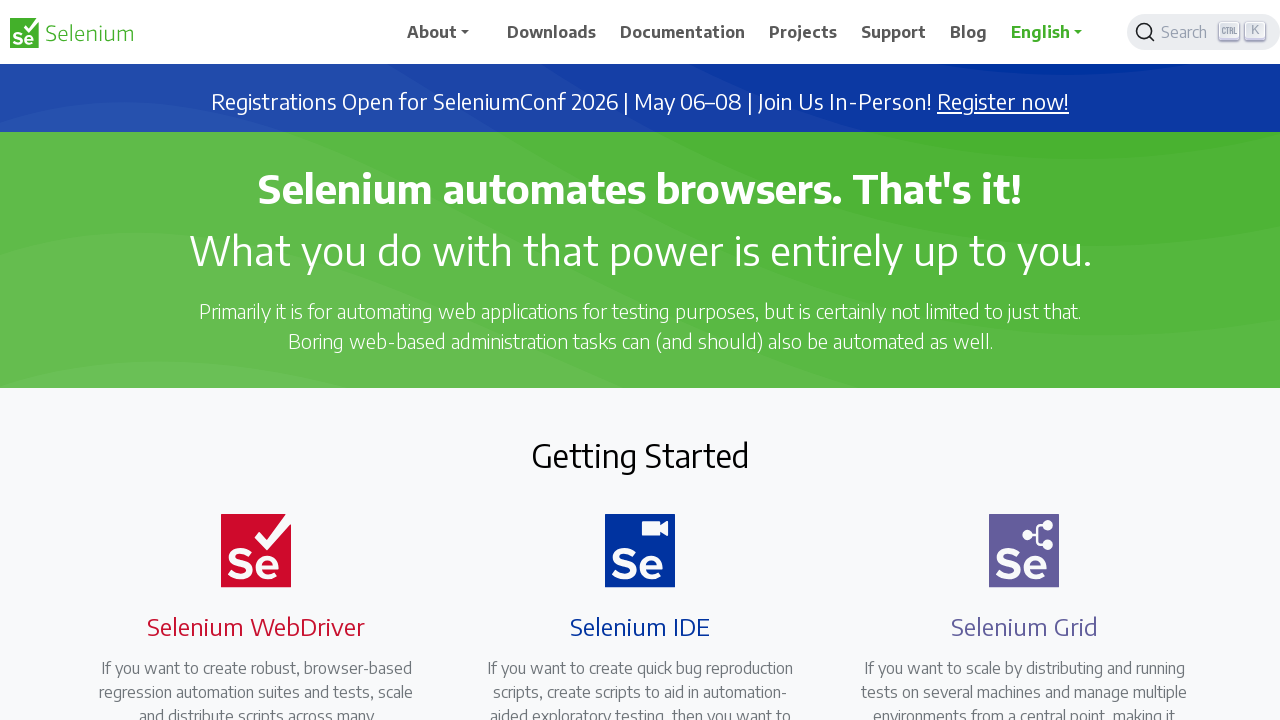

Set mobile viewport to 344x882 pixels
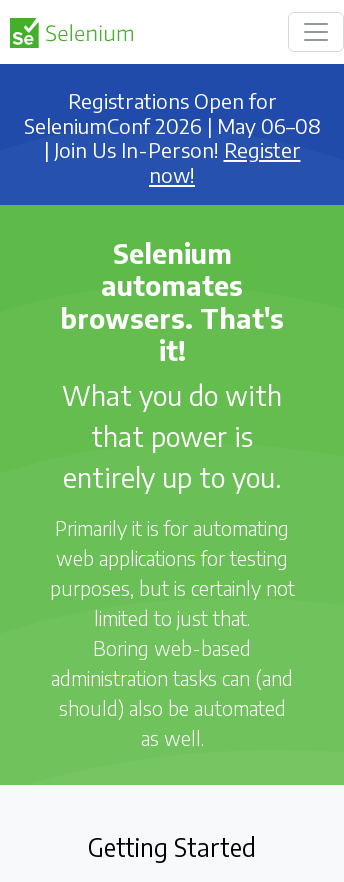

Verified page title is 'Selenium'
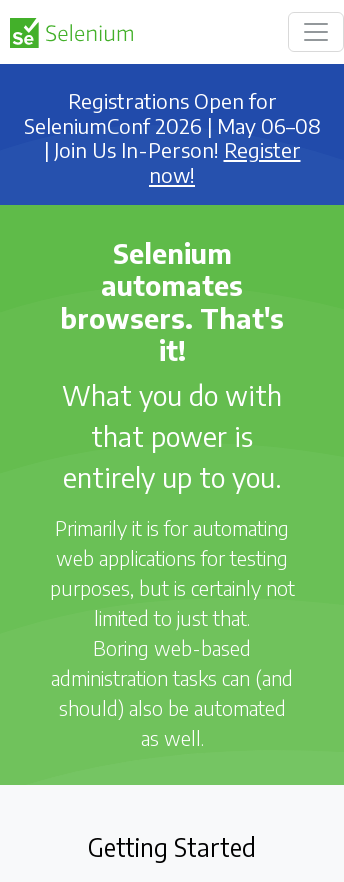

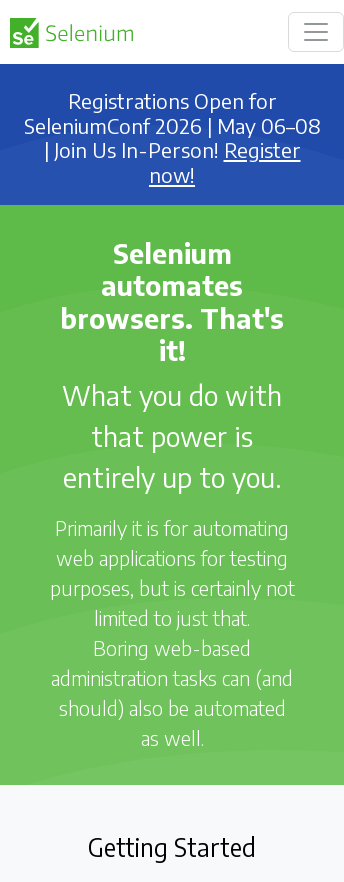